Tests Bootstrap dropdown functionality by clicking the dropdown button and selecting an option from the menu

Starting URL: https://getbootstrap.com/docs/4.0/components/dropdowns/

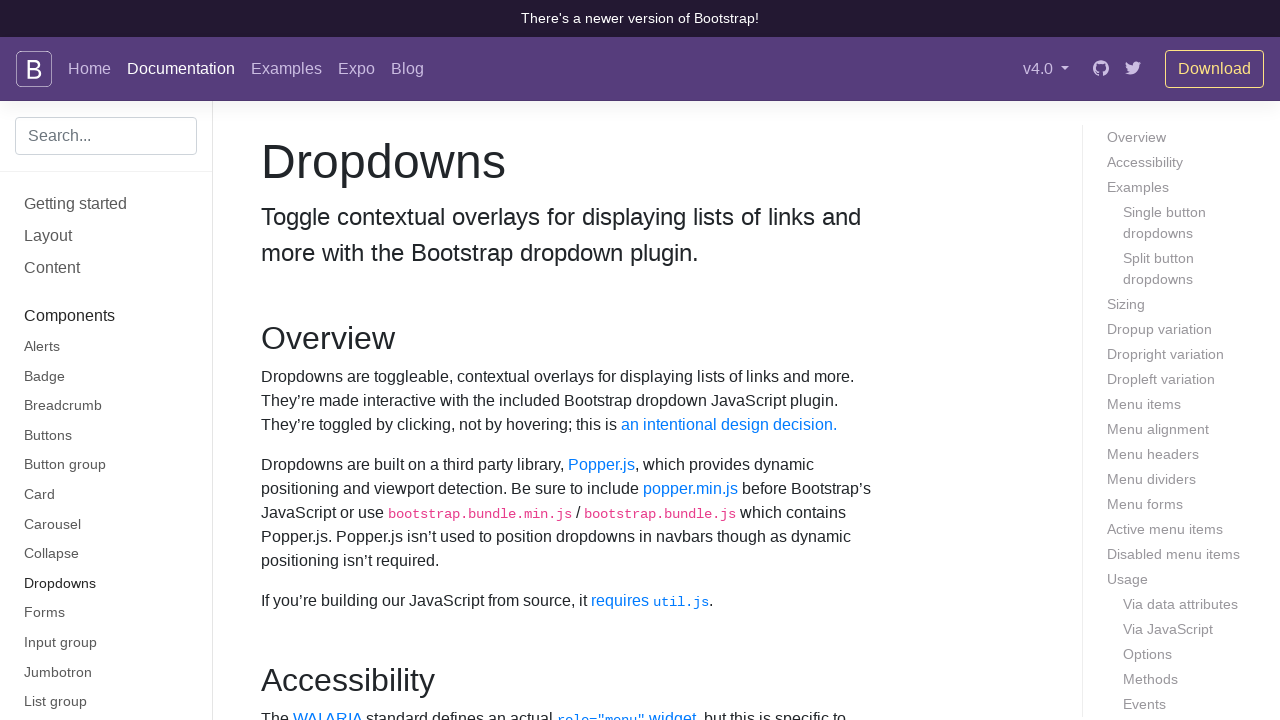

Scrolled dropdown button into view
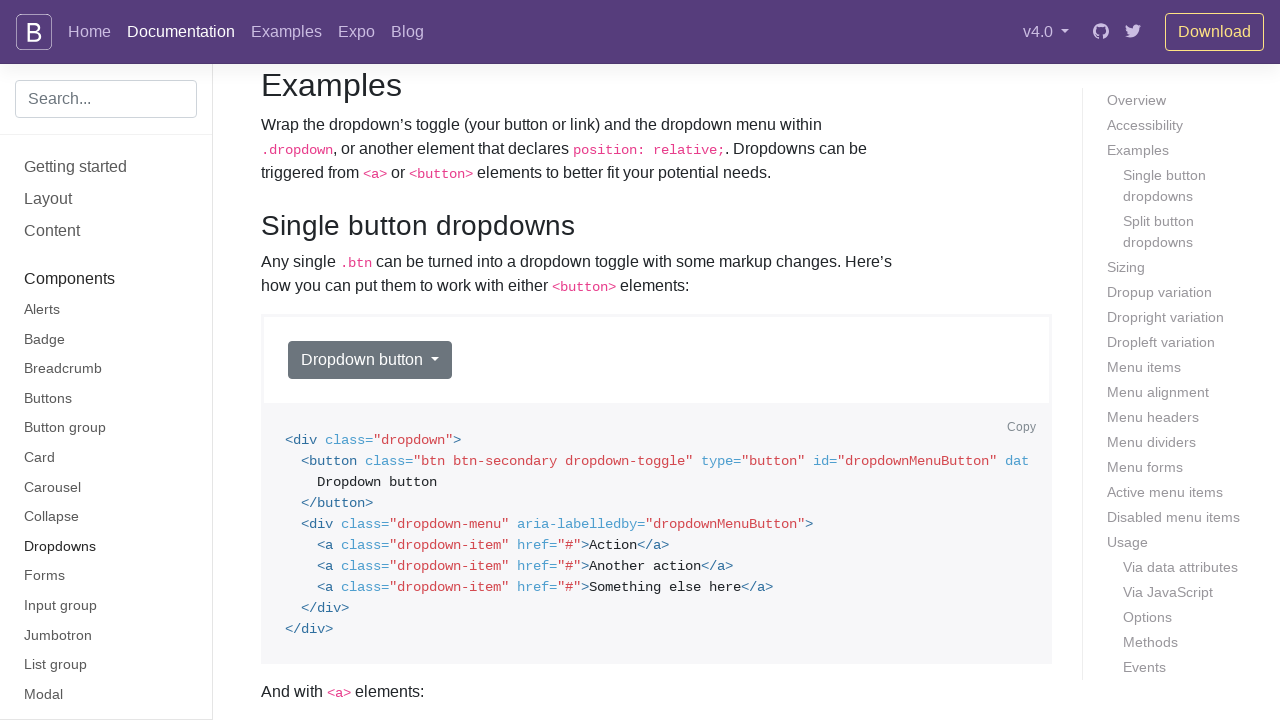

Clicked dropdown button to open menu at (370, 360) on button#dropdownMenuButton
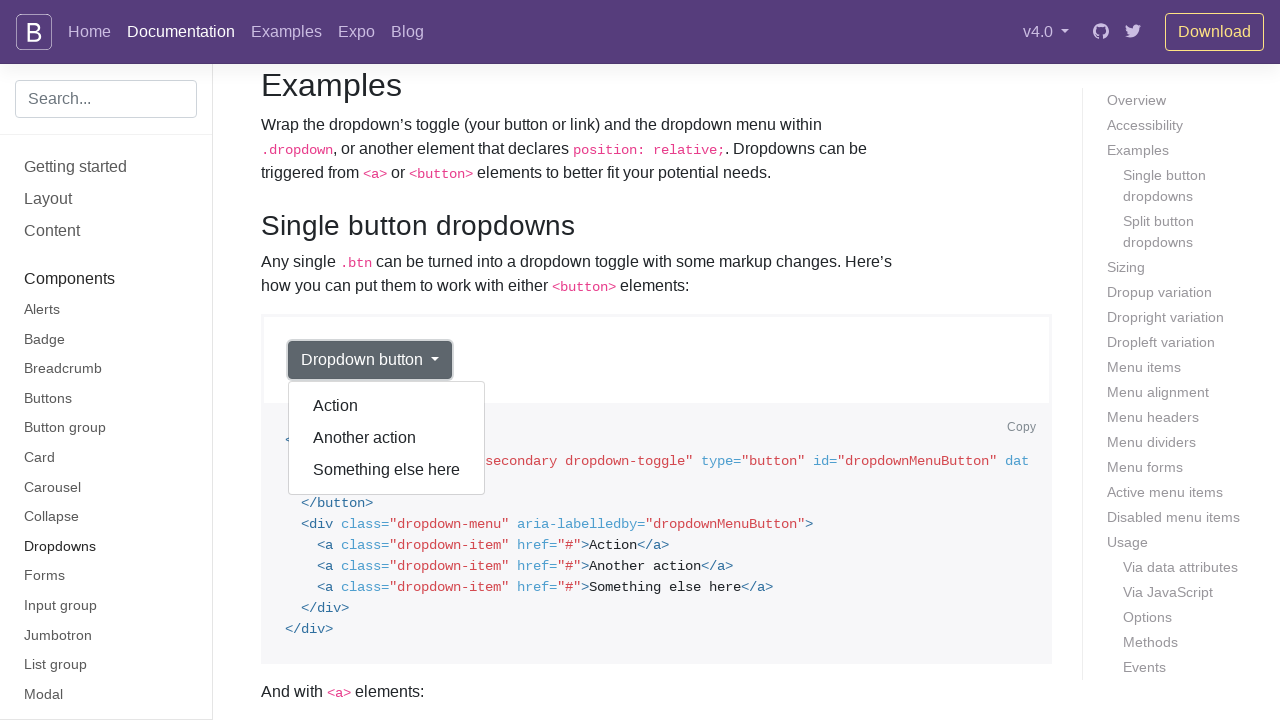

Dropdown menu became visible
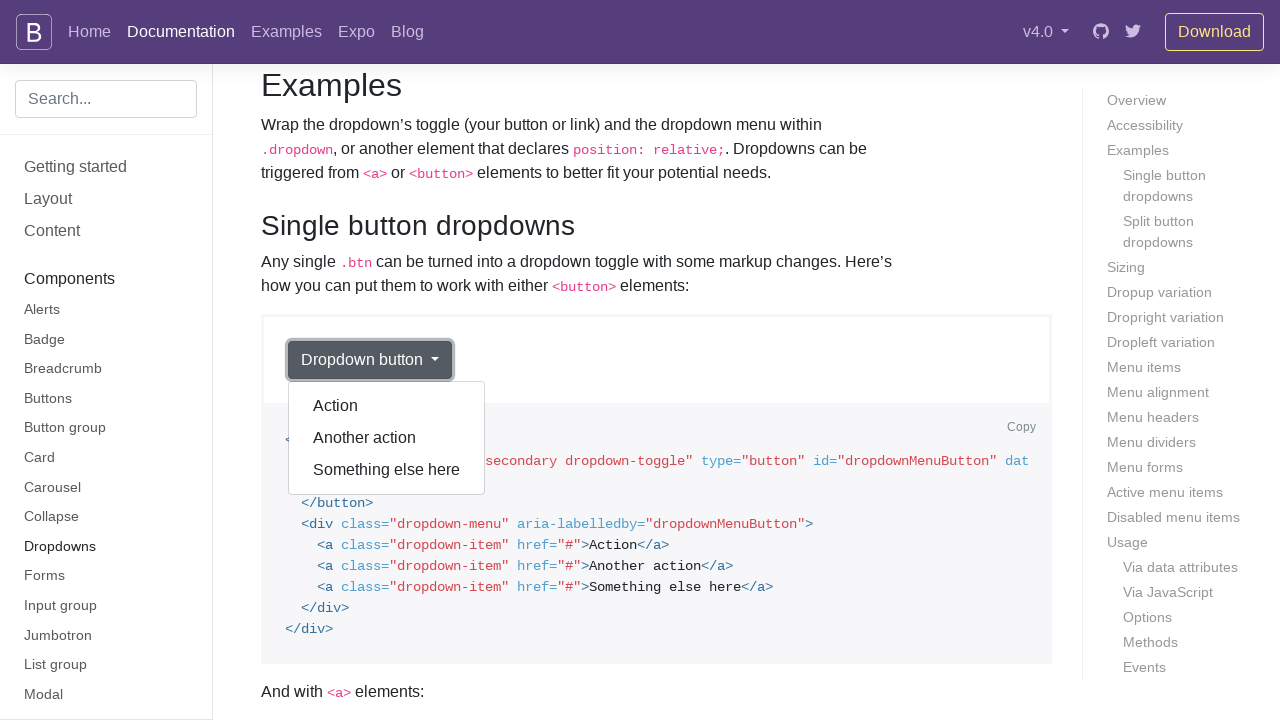

Selected 'Another action' option from dropdown menu at (387, 438) on (//div[@class='dropdown show']/div)[1]/a >> nth=1
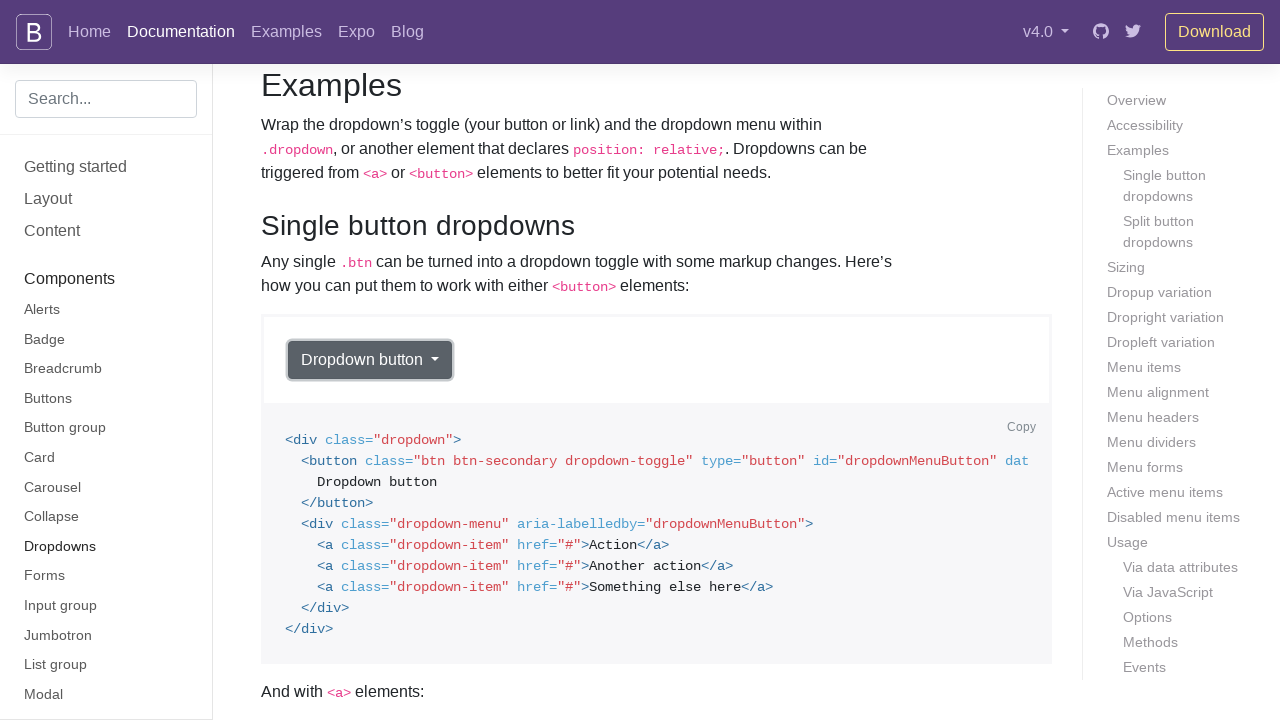

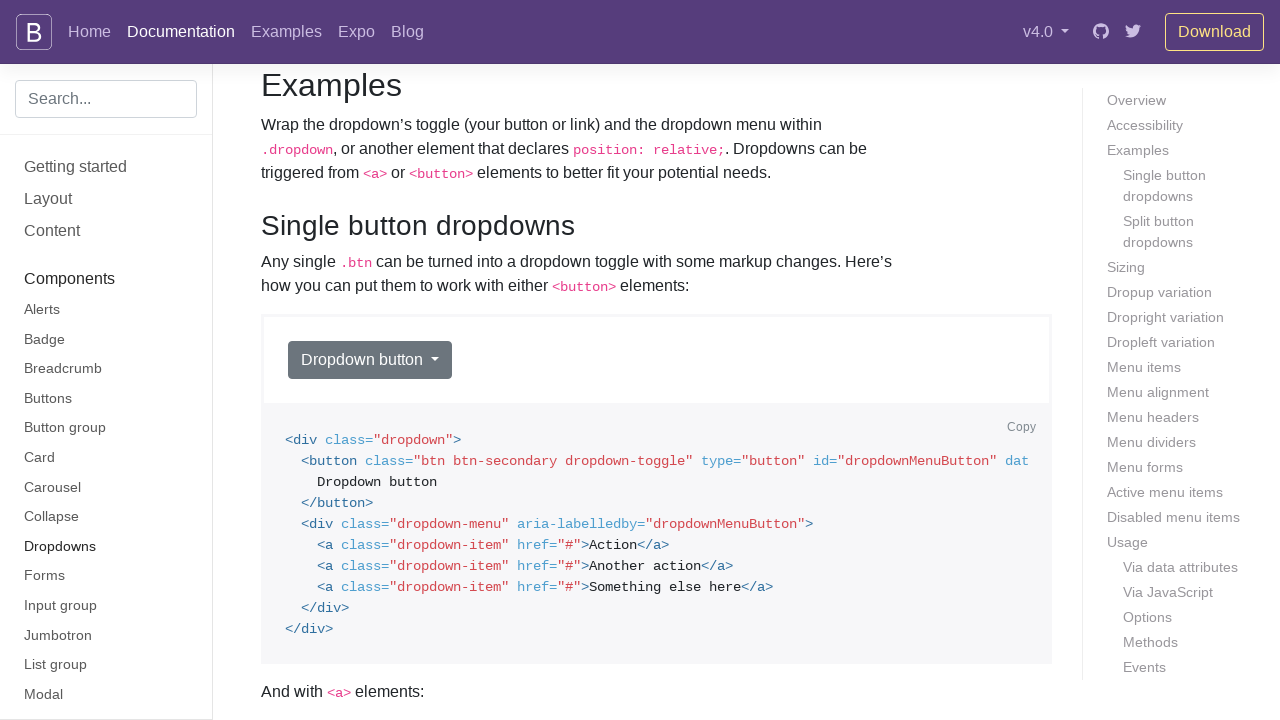